Tests double-click functionality on a button element and verifies the resulting alert message

Starting URL: https://demoqa.com/buttons

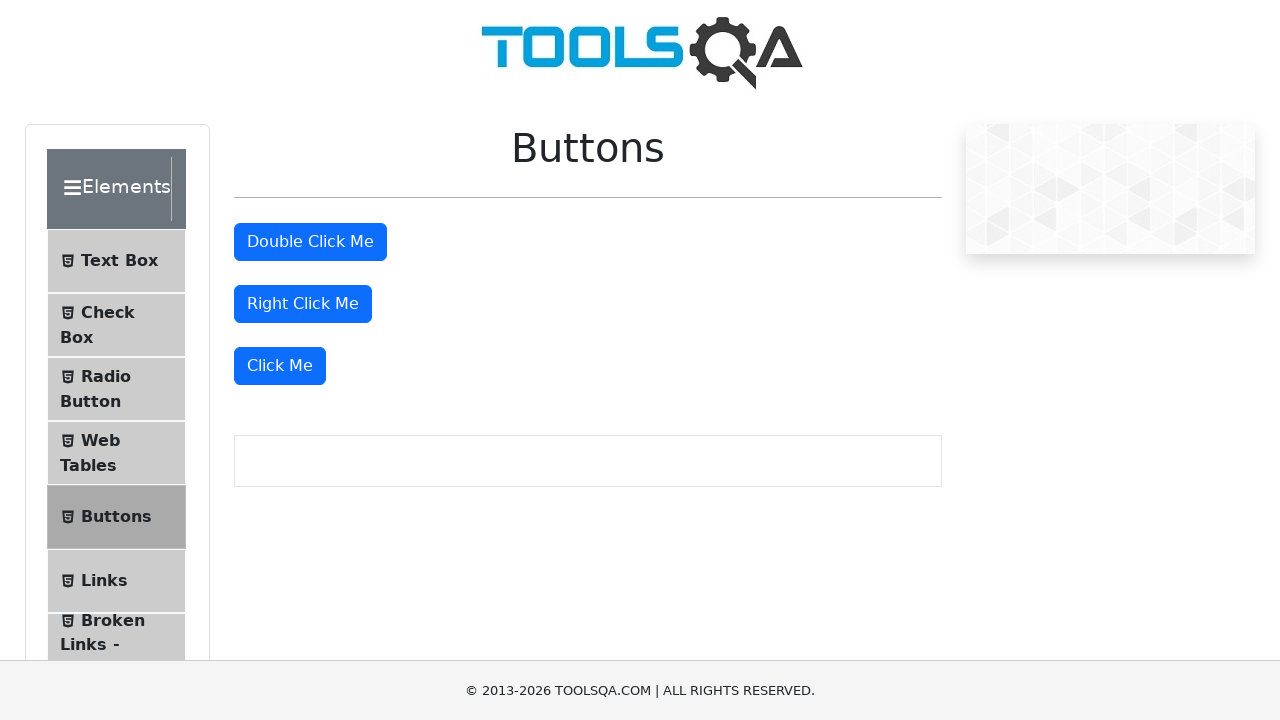

Located the double-click button element
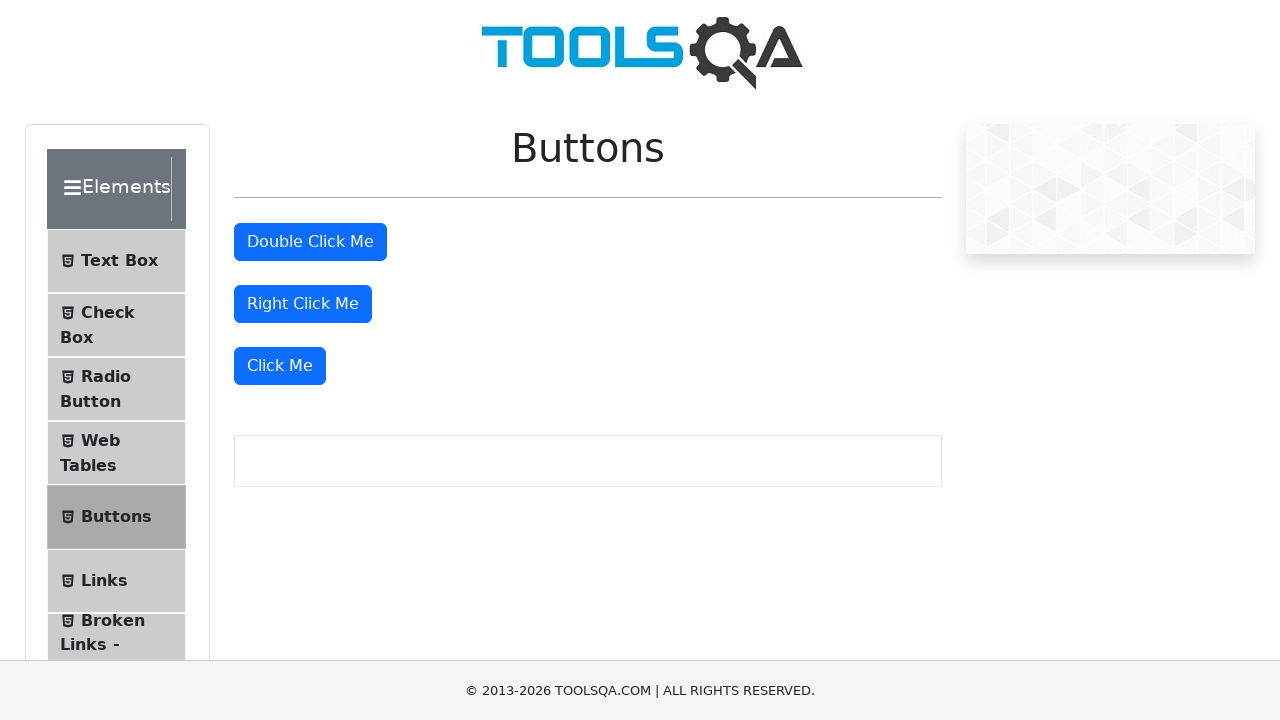

Double-clicked the button element at (310, 242) on #doubleClickBtn
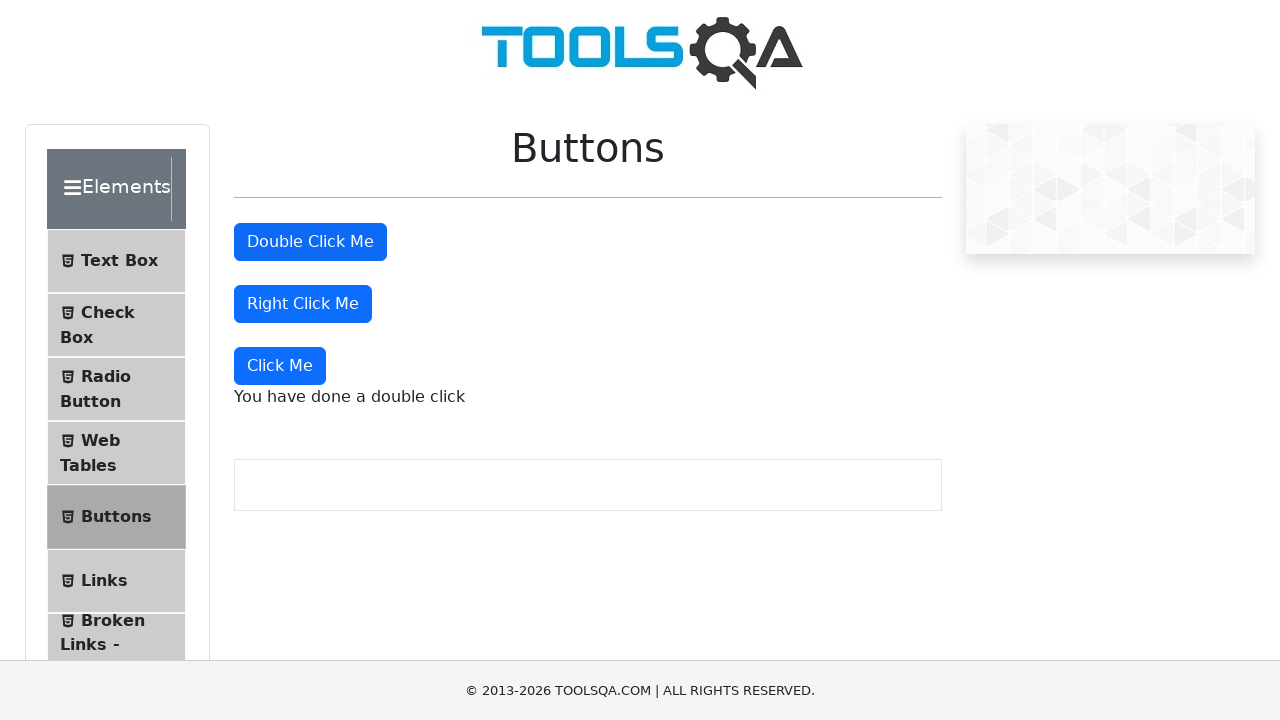

Set up dialog handler to accept alerts
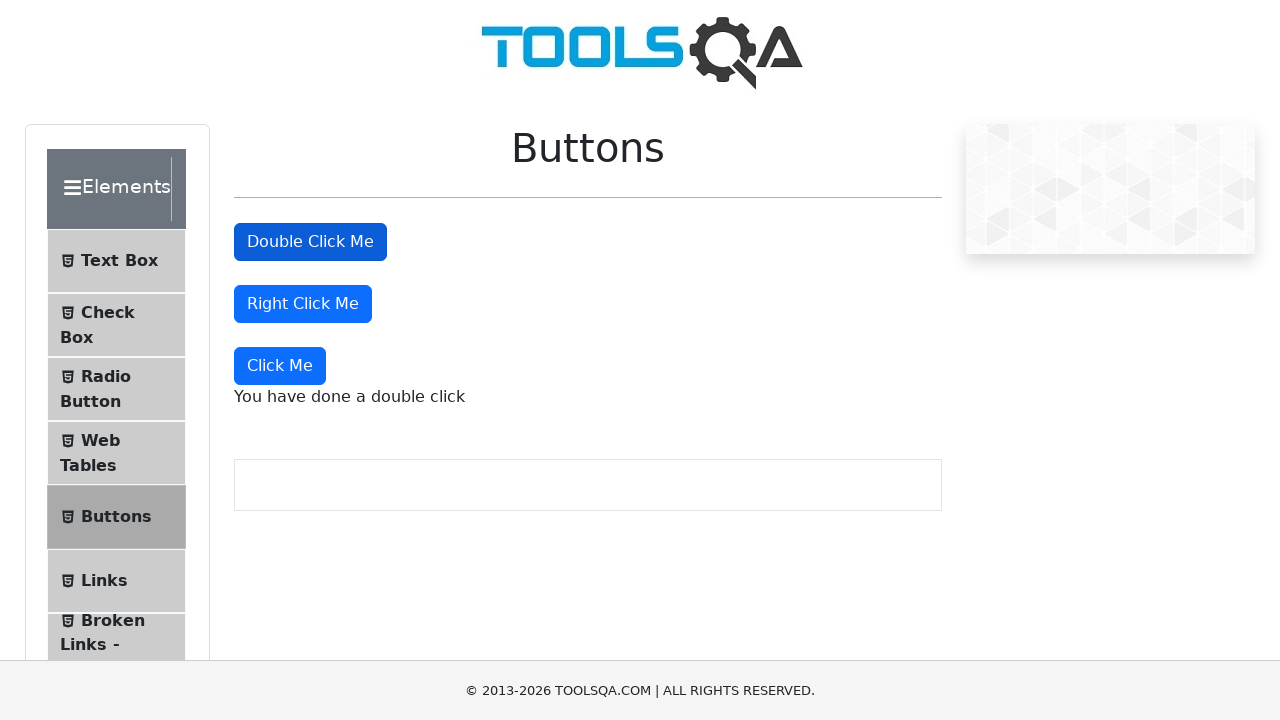

Verified double-click success message appeared
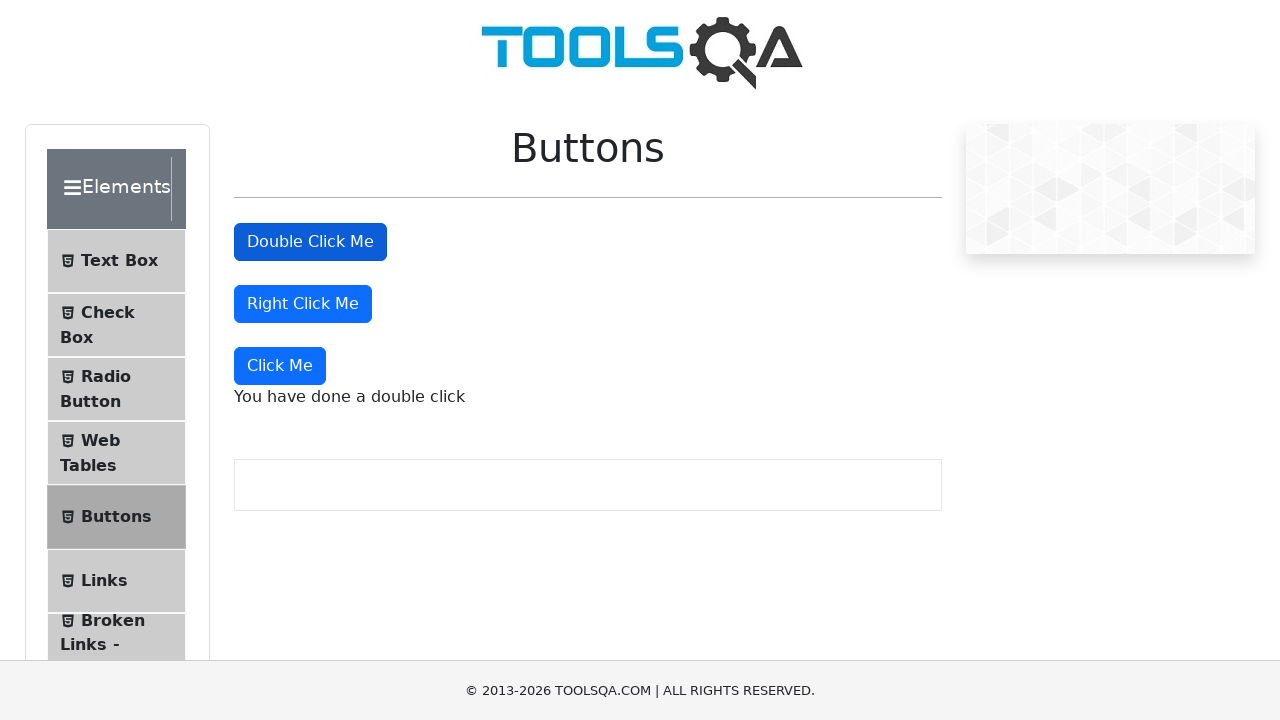

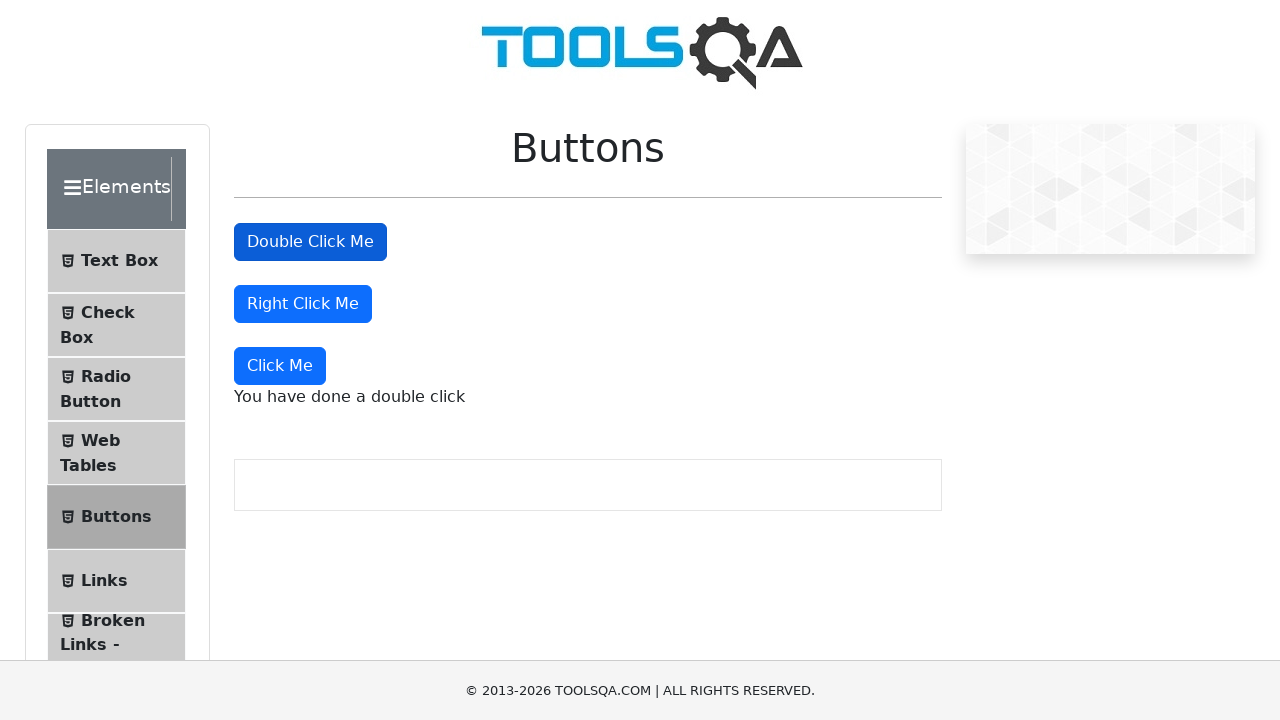